Tests pagination functionality by clicking on different page numbers and verifying they become active

Starting URL: https://www.jqueryscript.net/demo/CRUD-Data-Grid-Plugin-jQuery-Quickgrid/

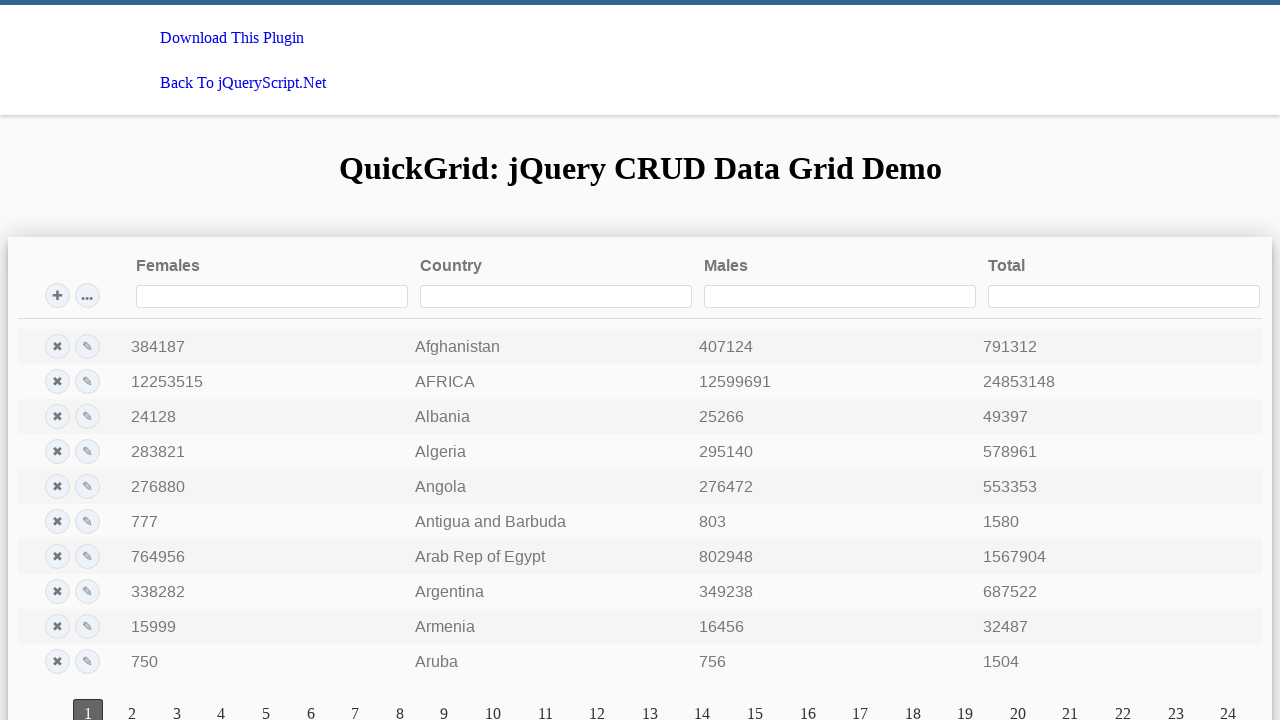

Clicked on page 5 pagination link at (266, 706) on xpath=//a[@class='qgrd-pagination-page-link' and text()='5']
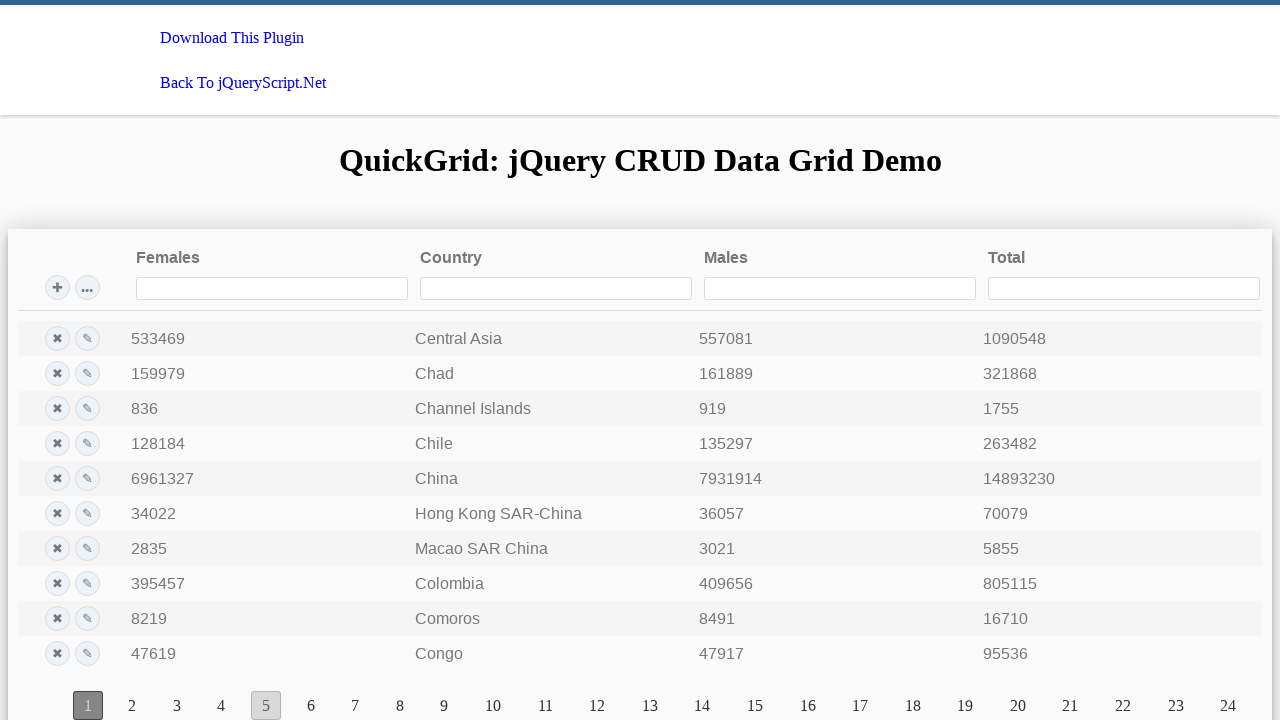

Page 5 became active
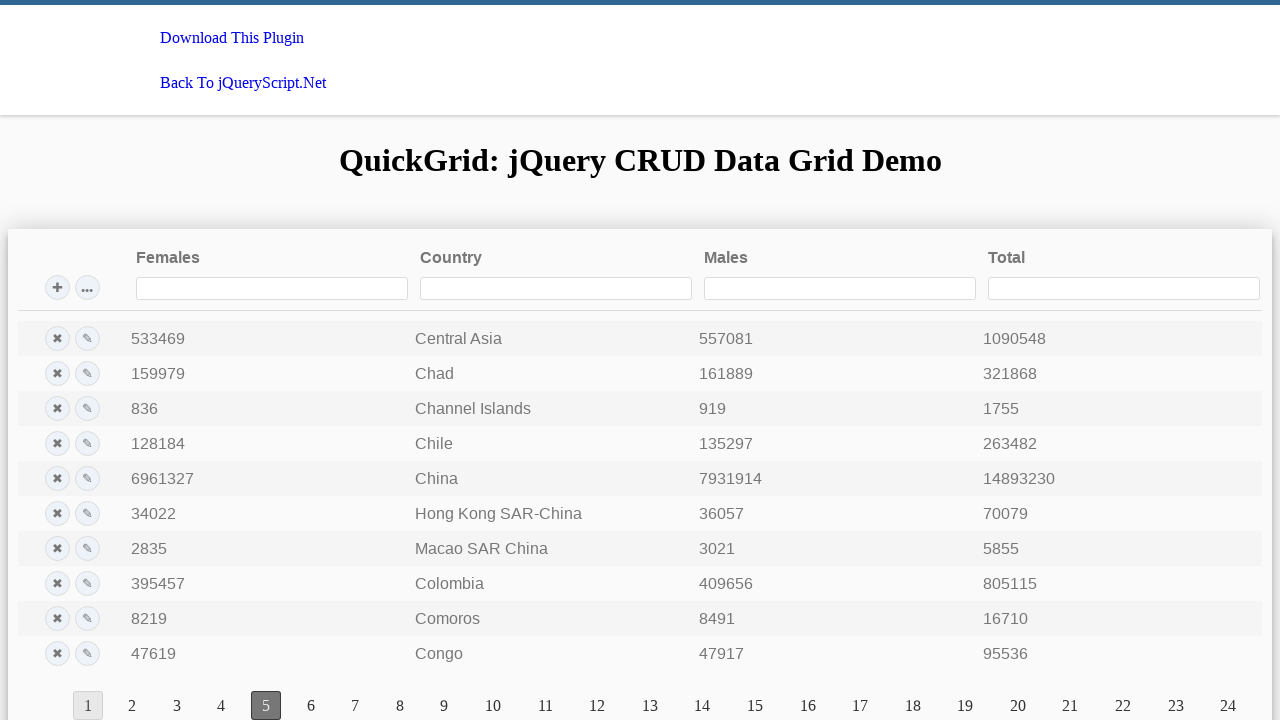

Clicked on page 10 pagination link at (493, 706) on xpath=//a[@class='qgrd-pagination-page-link' and text()='10']
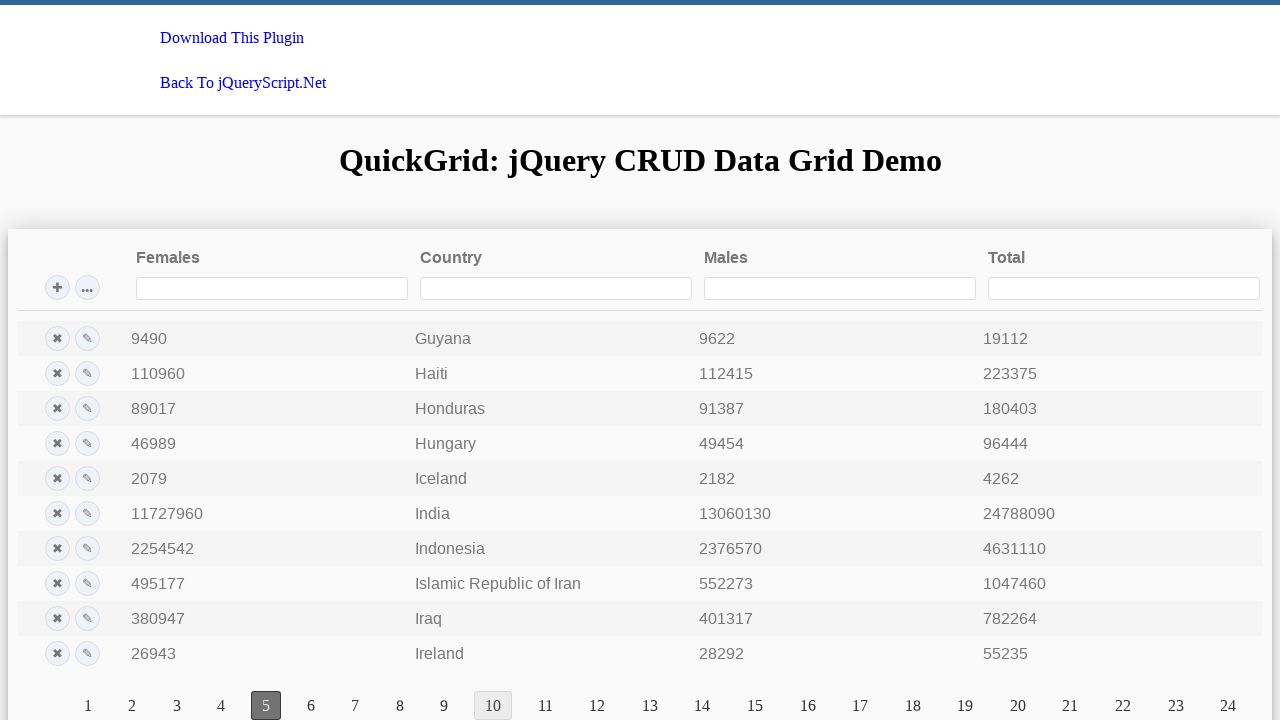

Page 10 became active
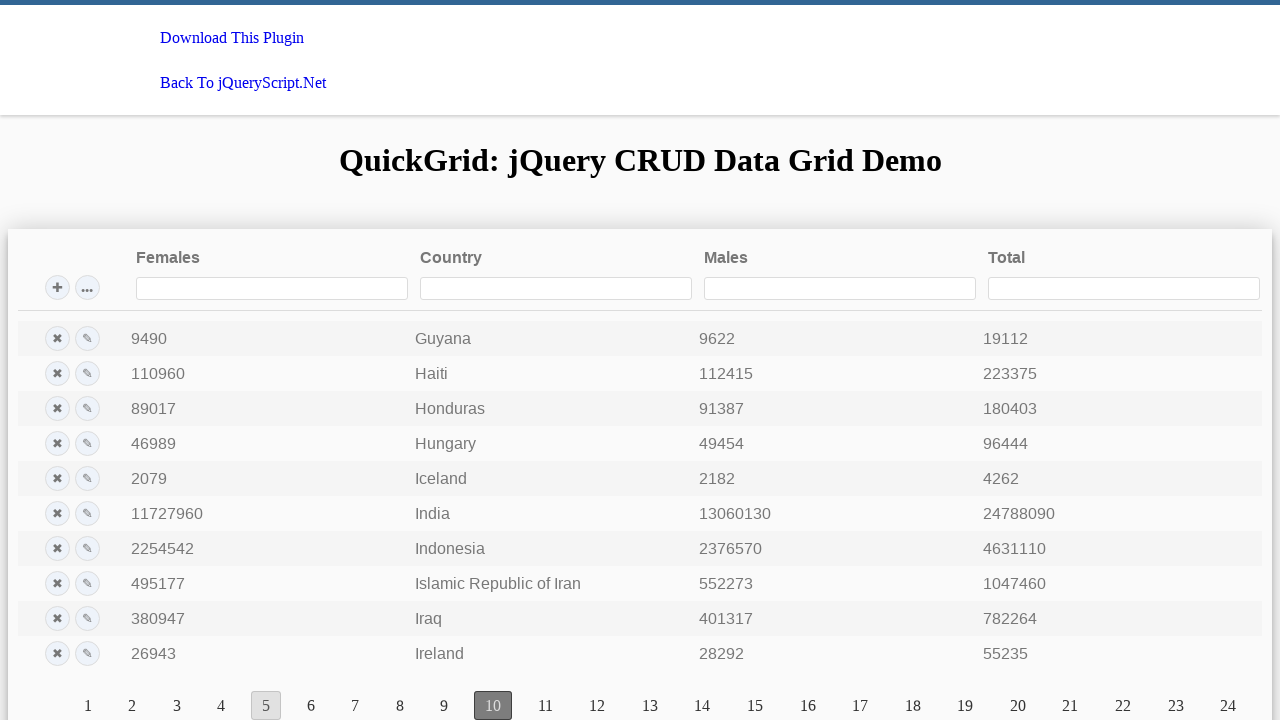

Clicked on page 17 pagination link at (860, 706) on xpath=//a[@class='qgrd-pagination-page-link' and text()='17']
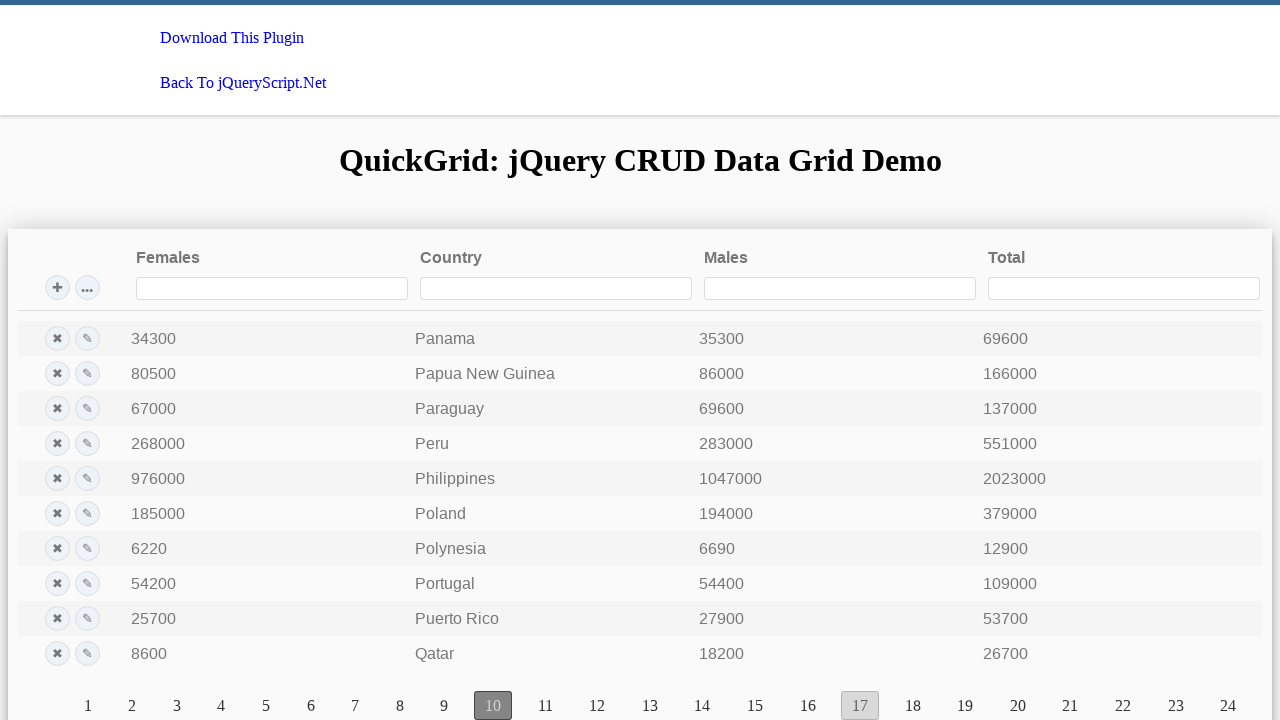

Page 17 became active
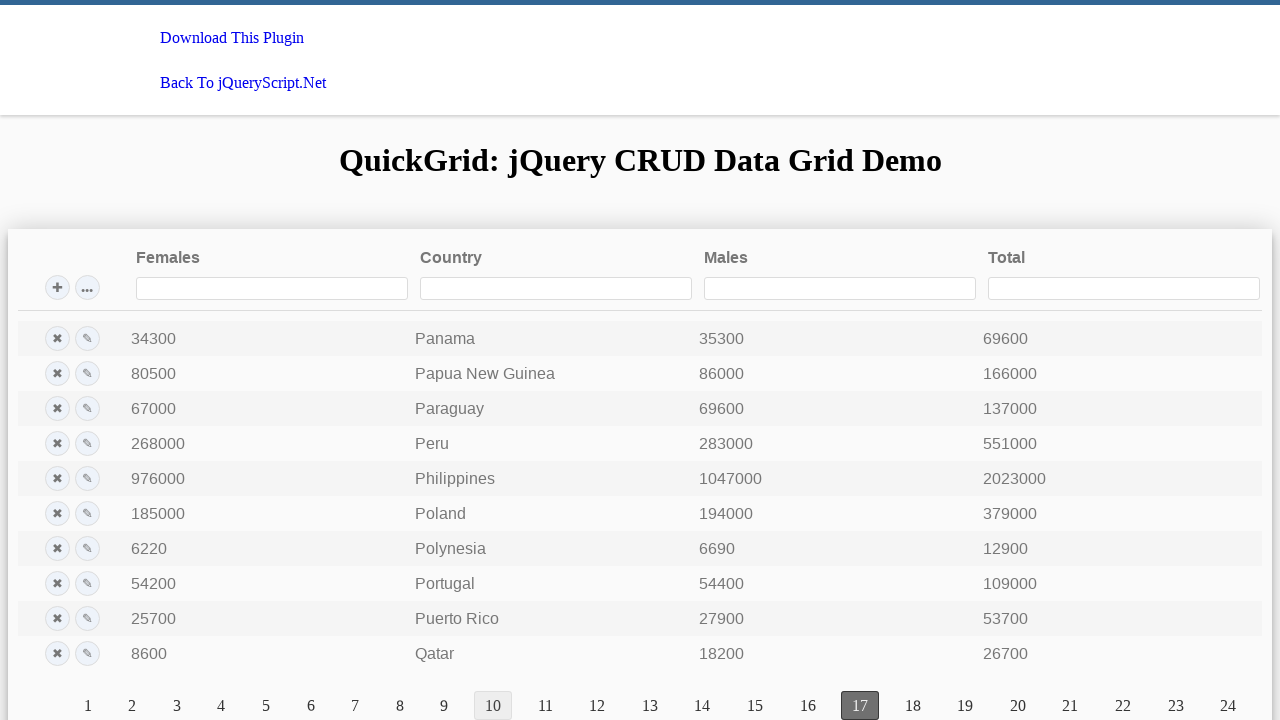

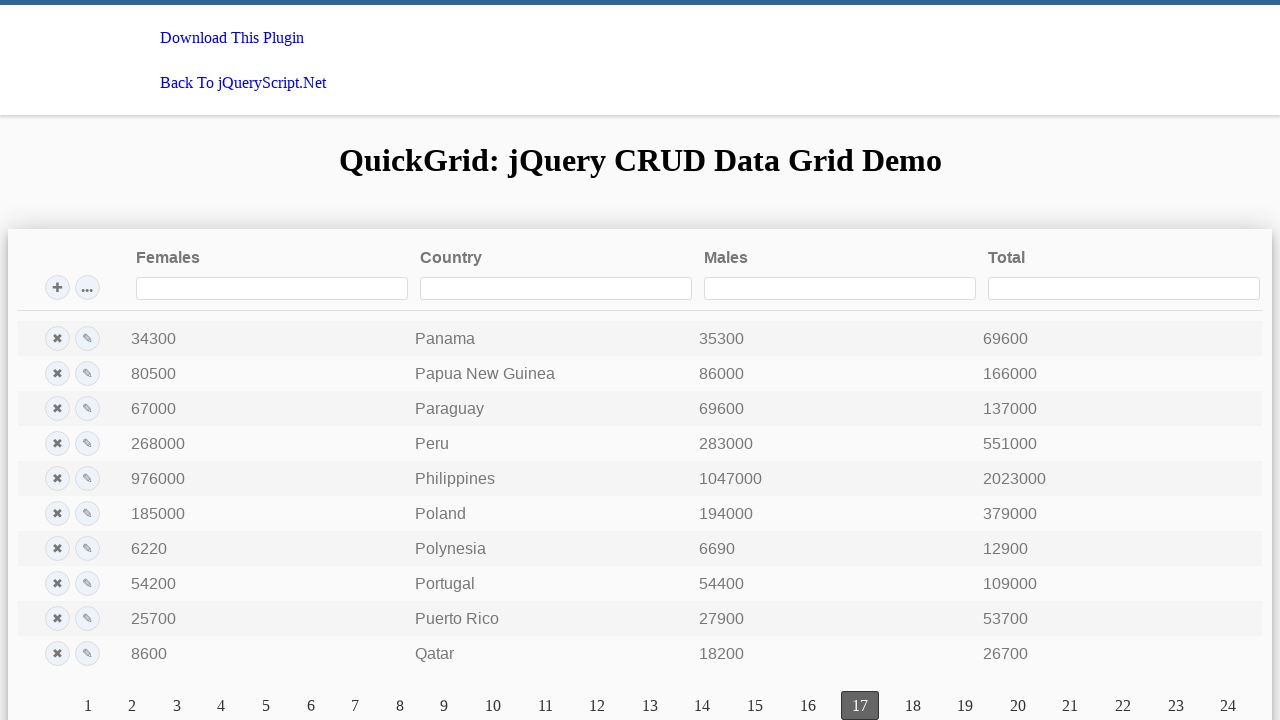